Tests navigation to the contact page by clicking the "Fale Conosco" link

Starting URL: https://www.ifmg.edu.br/sabara

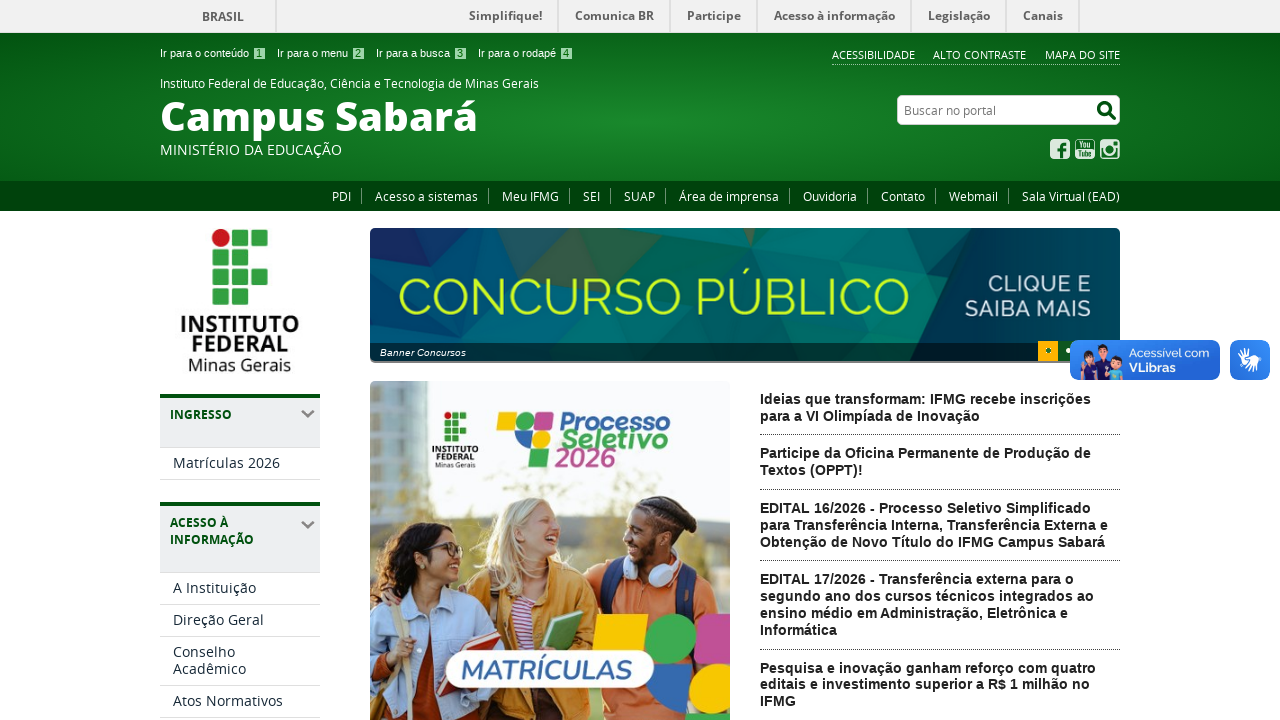

Clicked on 'Fale Conosco' (Contact) link at (903, 196) on #portalservicos-fale-conosco >> nth=0
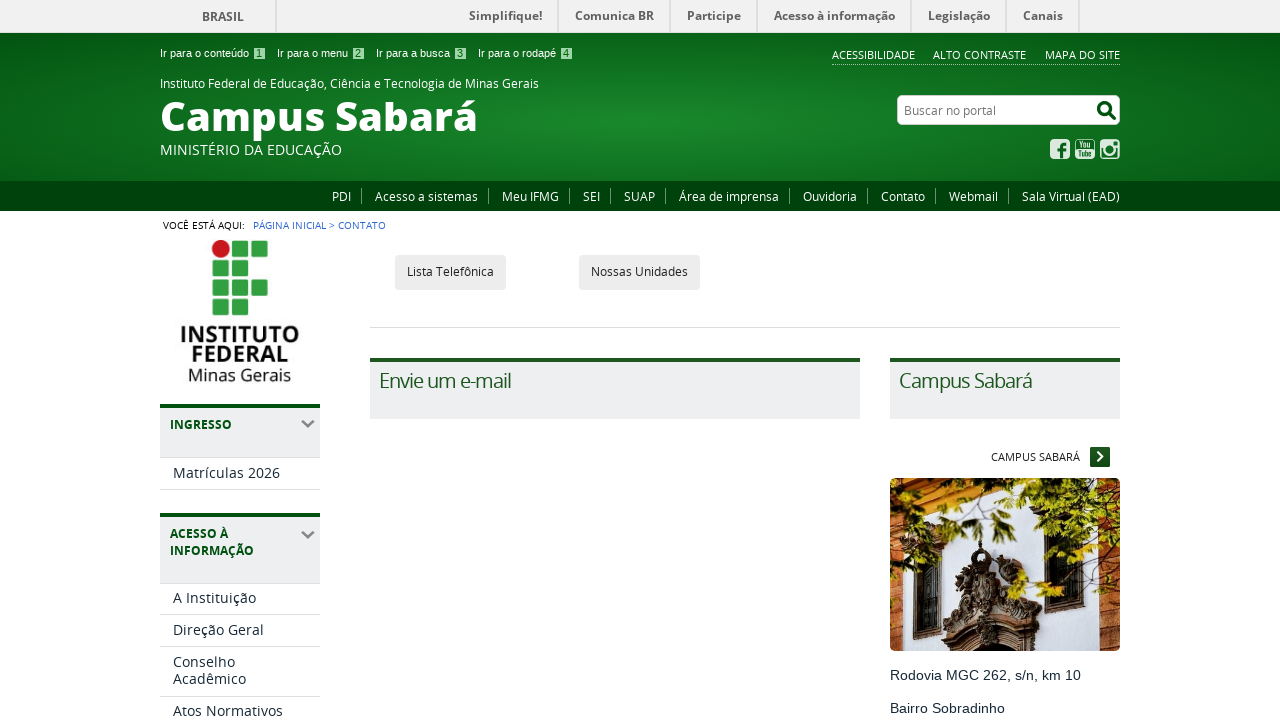

Contact page DOM content loaded
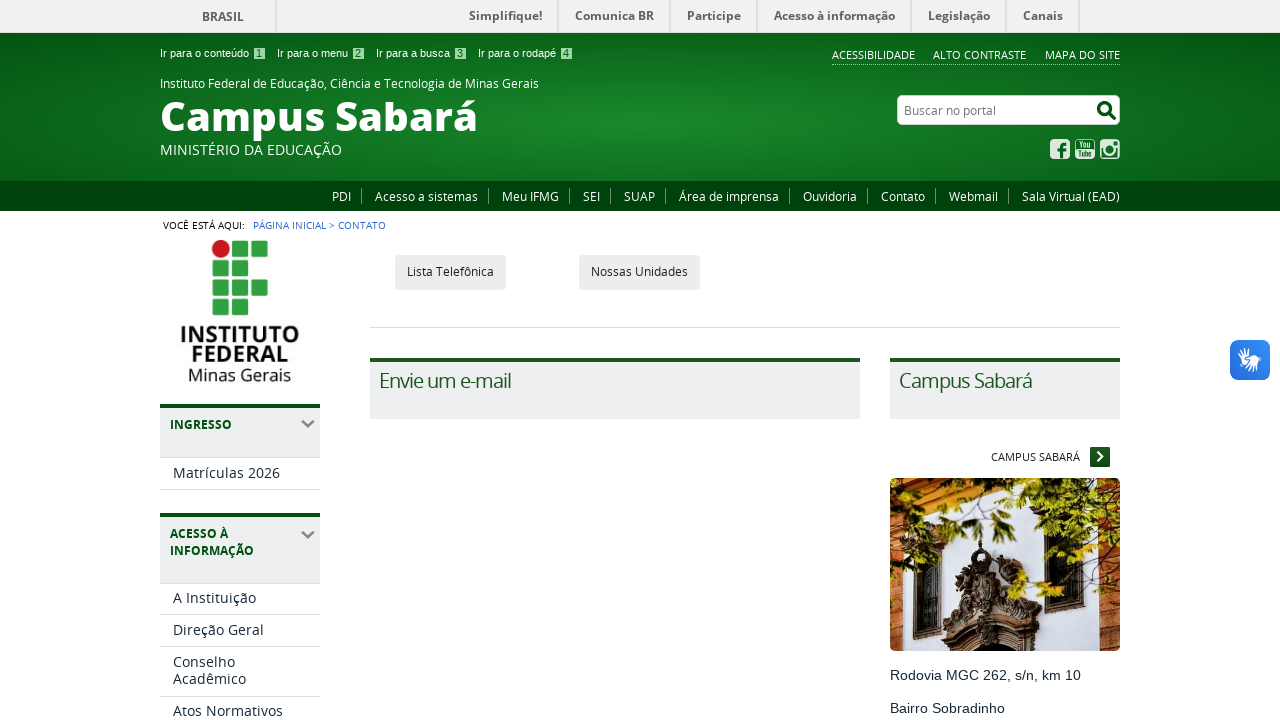

Contact page title confirmed to include 'Instituto Federal de'
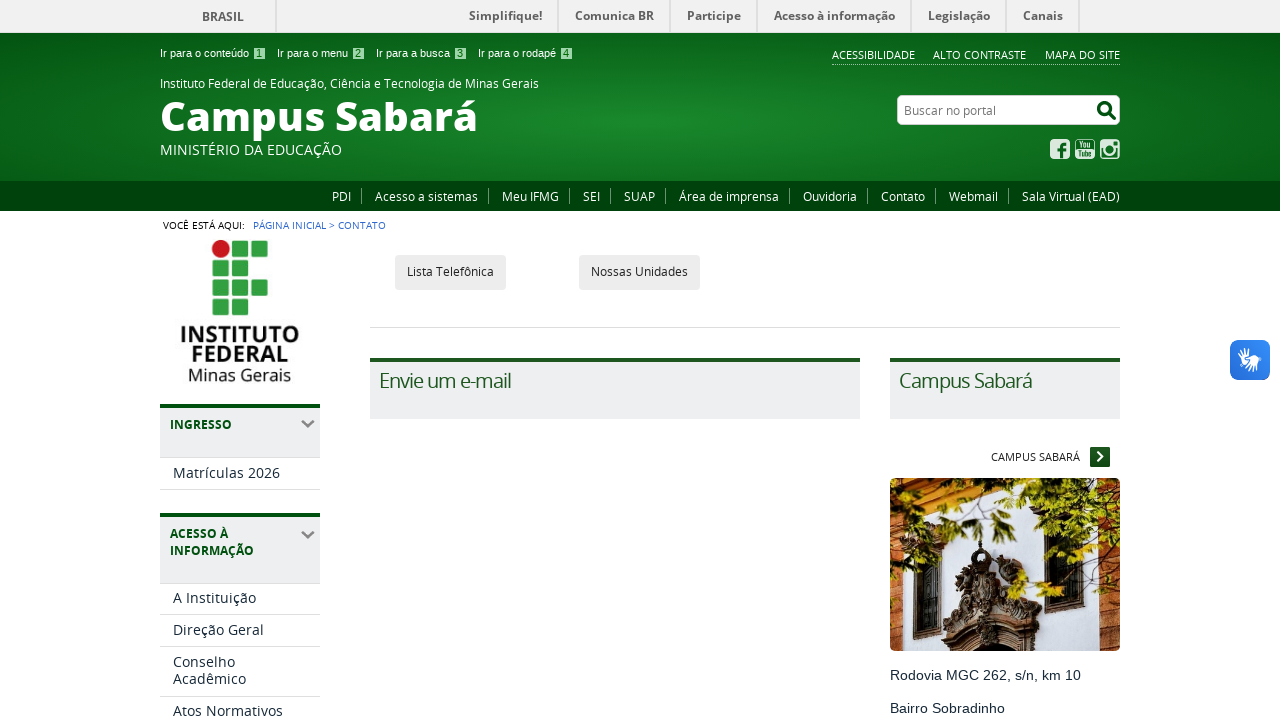

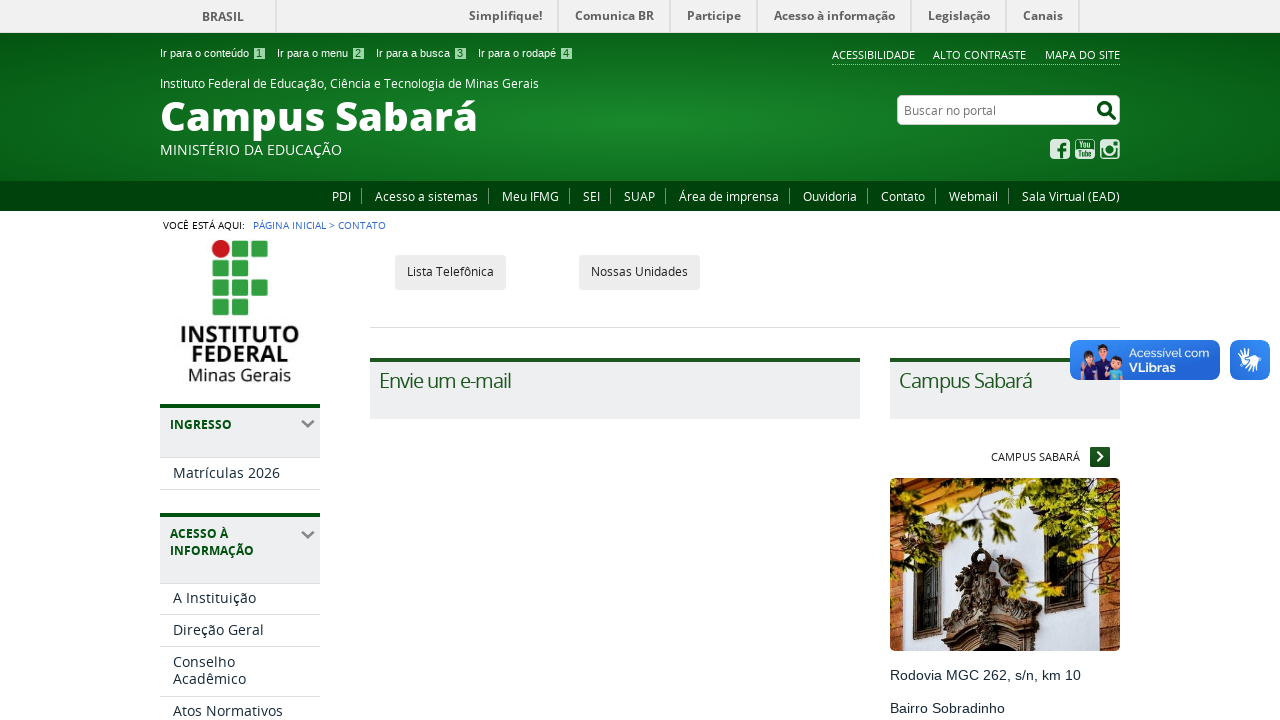